Tests that the todo counter displays the current number of items correctly as items are added.

Starting URL: https://demo.playwright.dev/todomvc

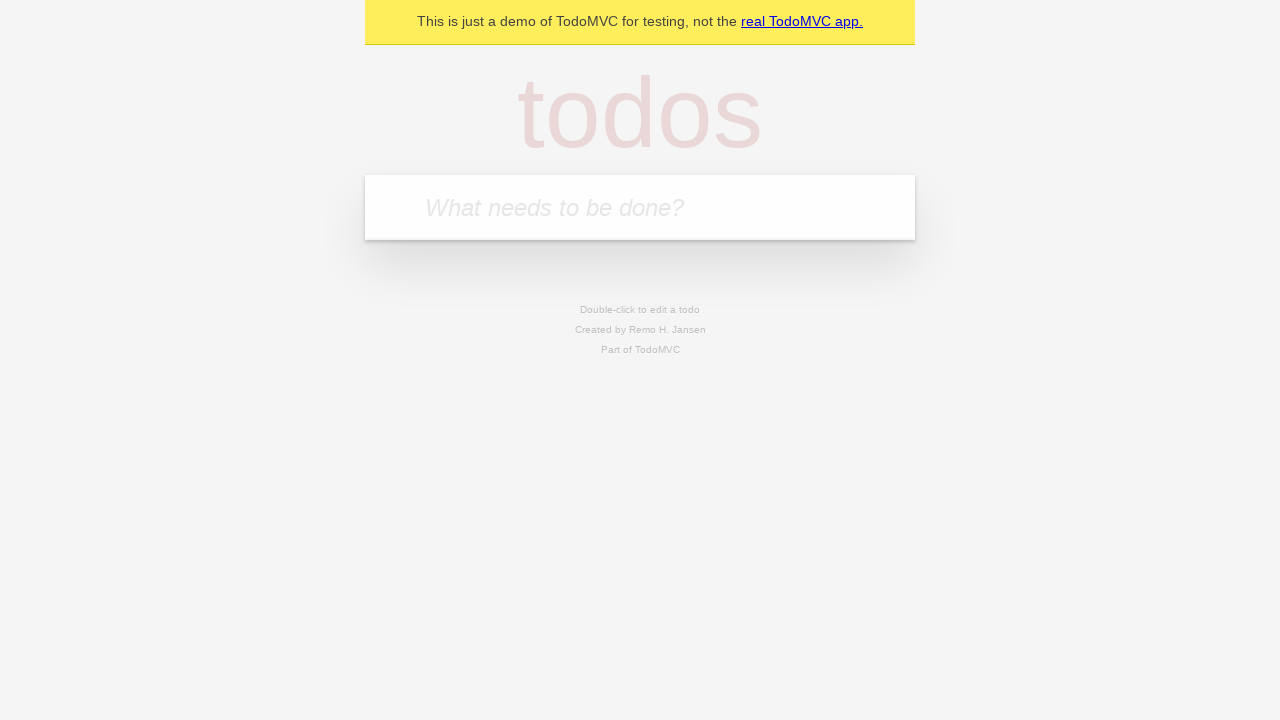

Filled todo input with 'buy some cheese' on internal:attr=[placeholder="What needs to be done?"i]
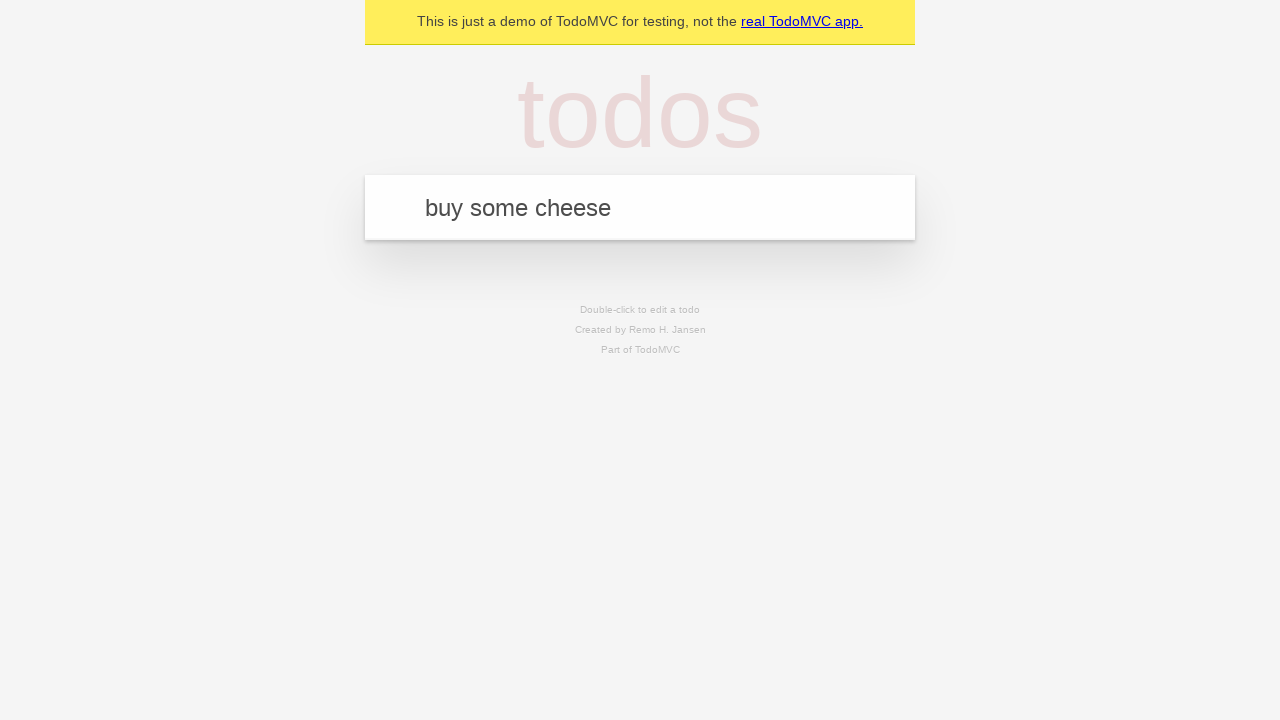

Pressed Enter to add first todo item on internal:attr=[placeholder="What needs to be done?"i]
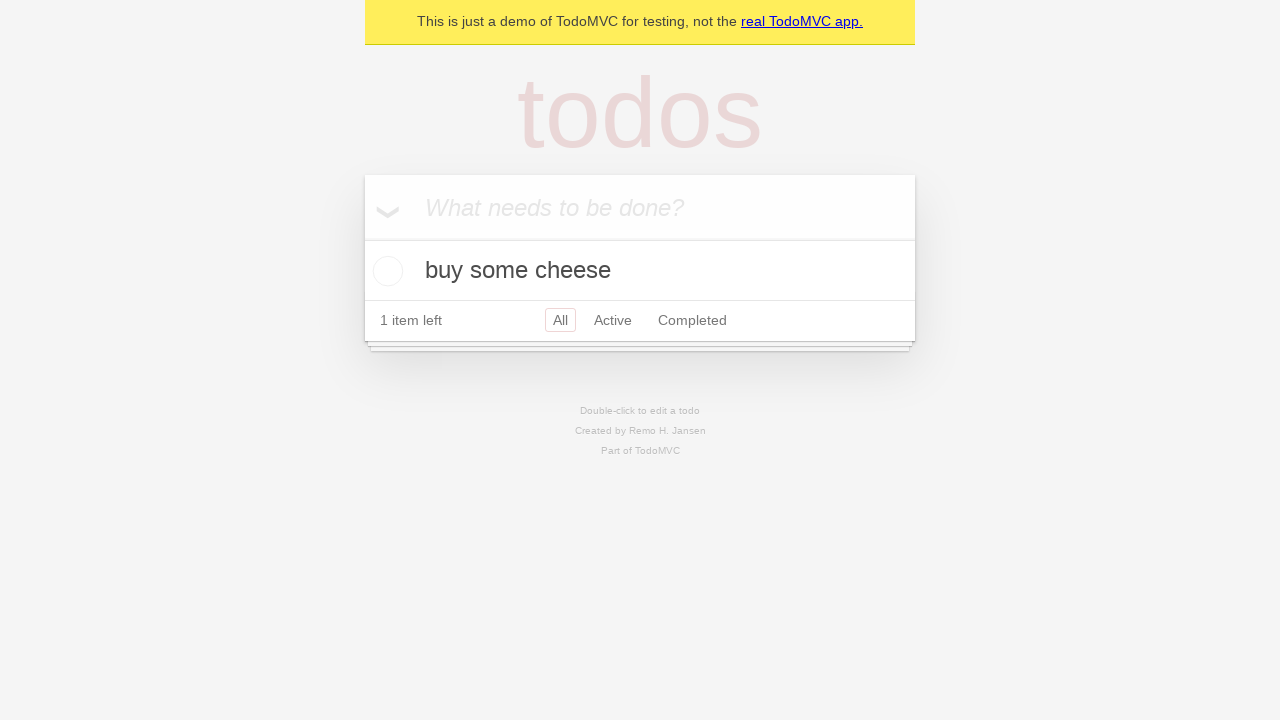

Todo counter element loaded after adding first item
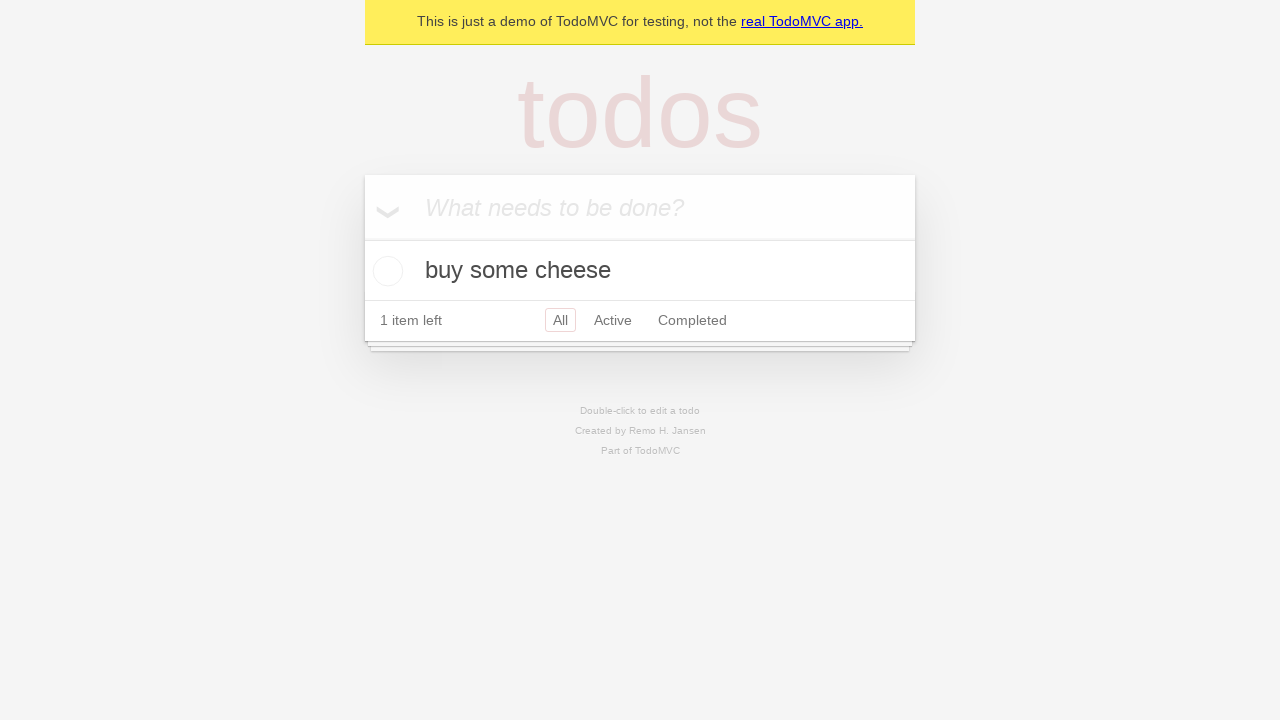

Filled todo input with 'feed the cat' on internal:attr=[placeholder="What needs to be done?"i]
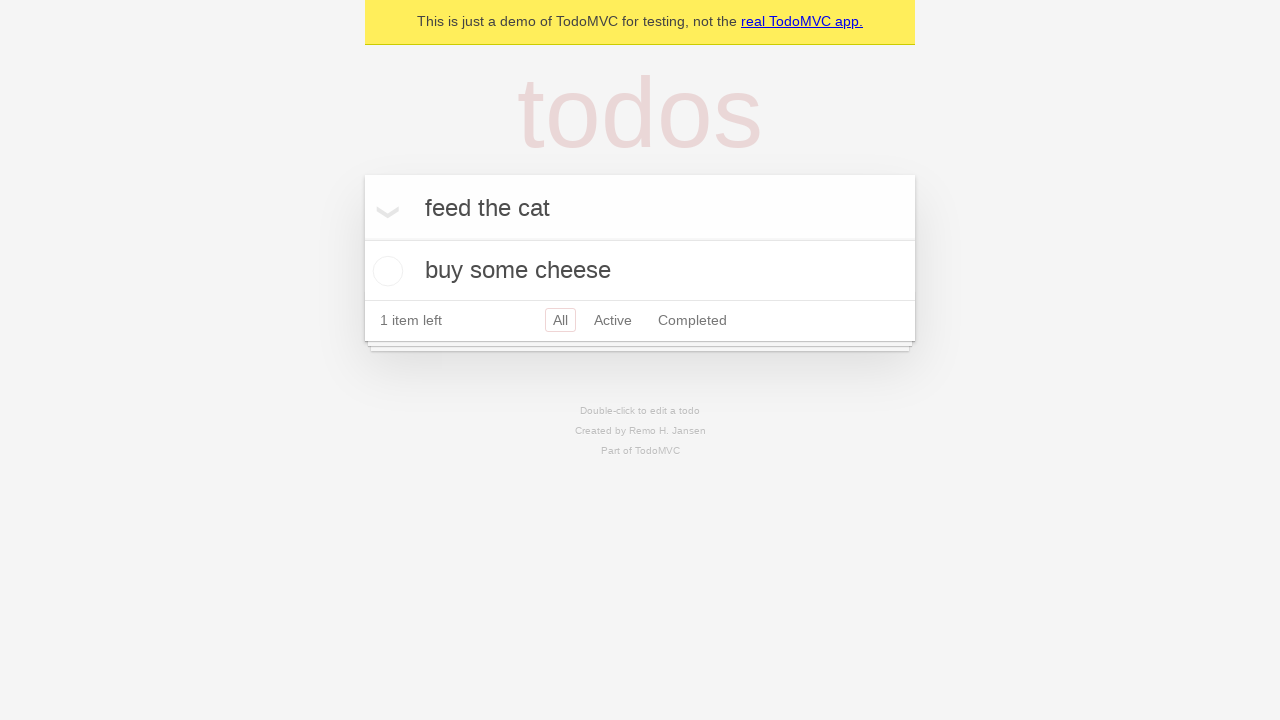

Pressed Enter to add second todo item on internal:attr=[placeholder="What needs to be done?"i]
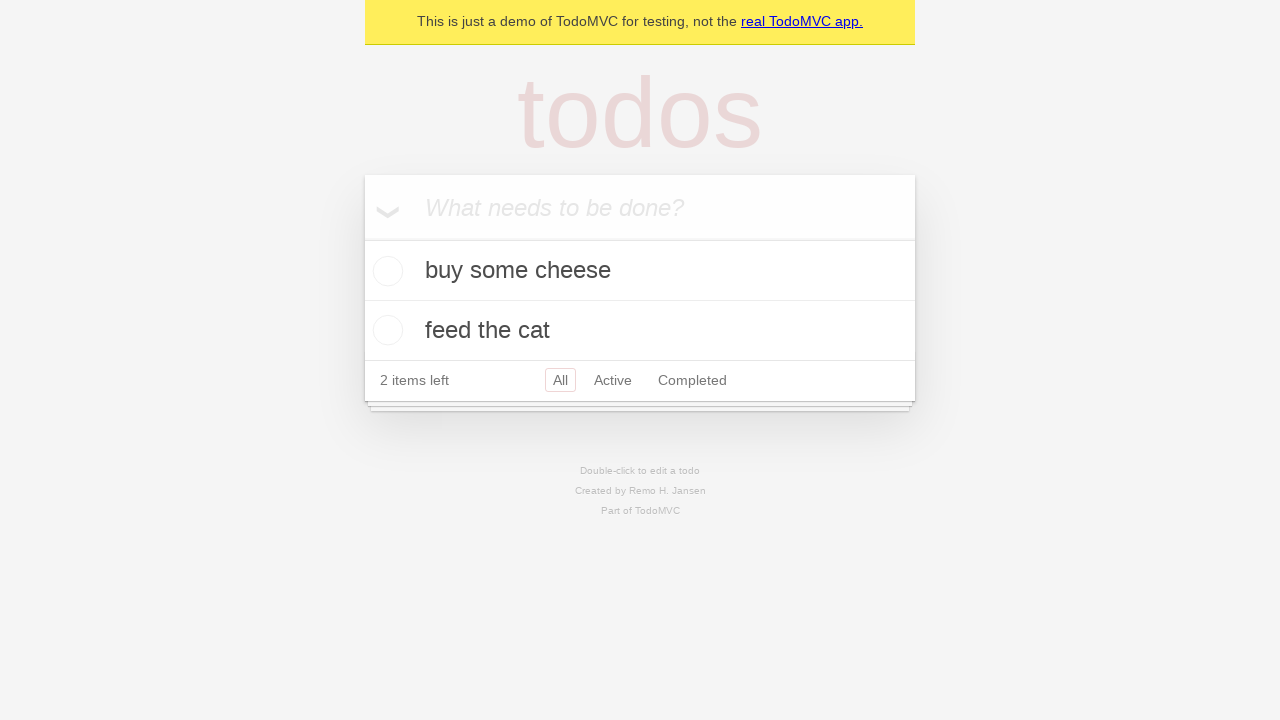

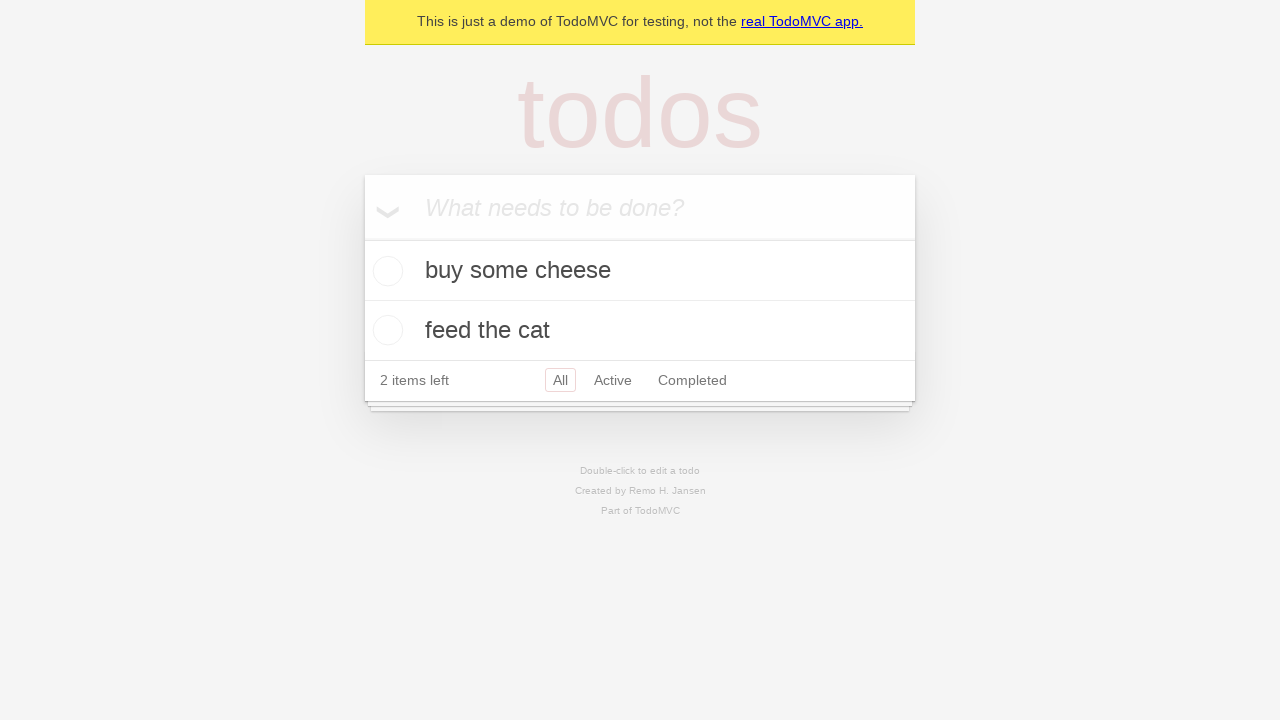